Navigates to a specific Australian Open tennis match page (2021 Medvedev vs Tsitsipas semifinal) and verifies the page loads successfully.

Starting URL: https://ausopen.com/match/2021-daniil-medvedev-vs-stefanos-tsitsipas-ms602

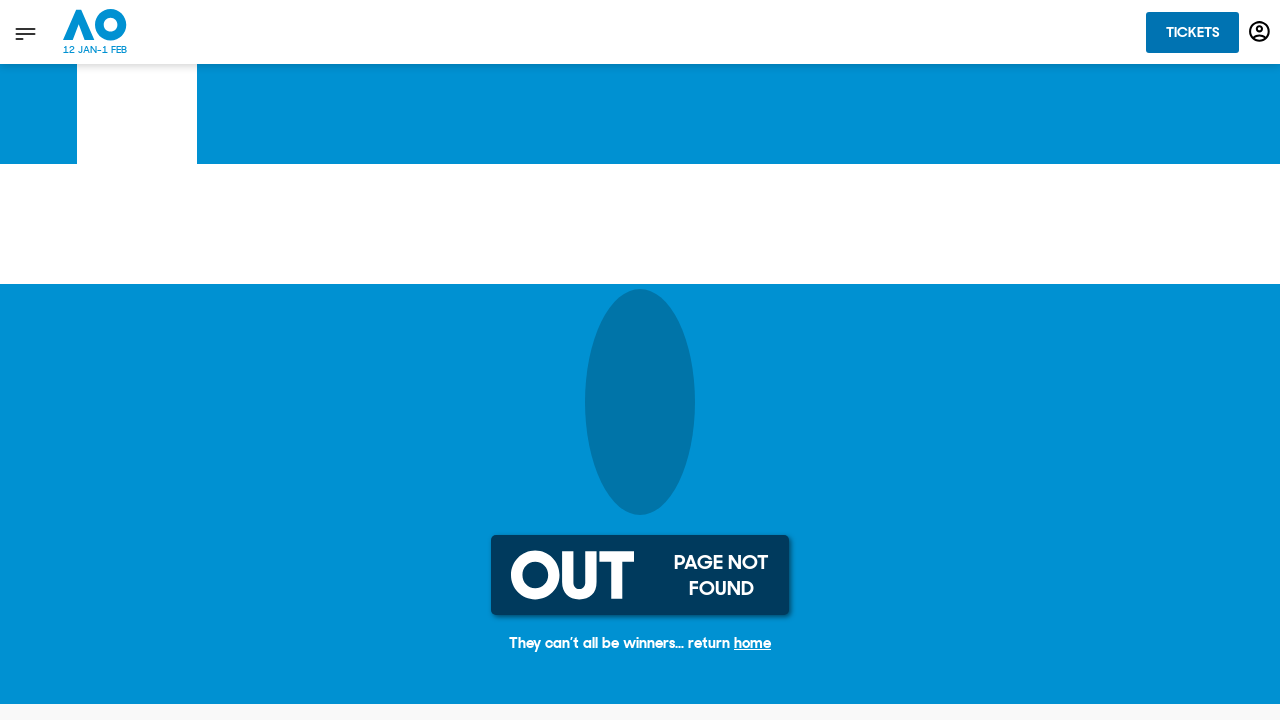

Navigated to 2021 Australian Open Medvedev vs Tsitsipas semifinal match page
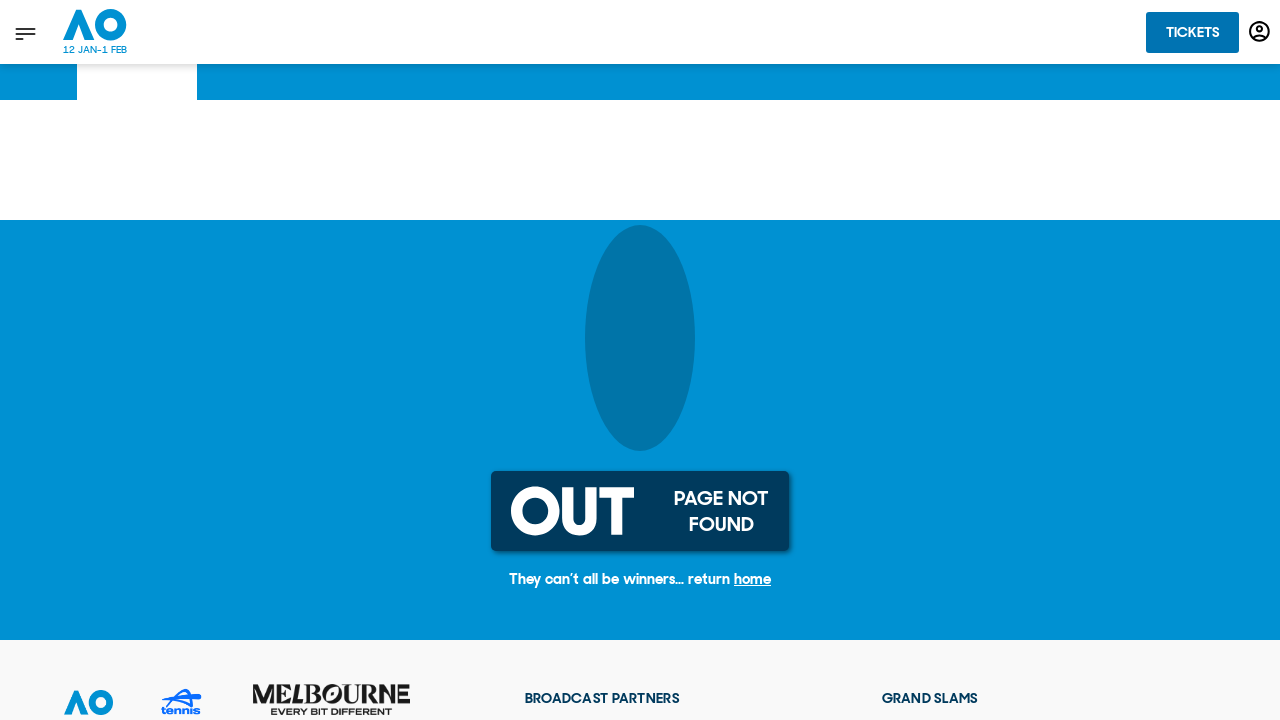

Page DOM content loaded successfully
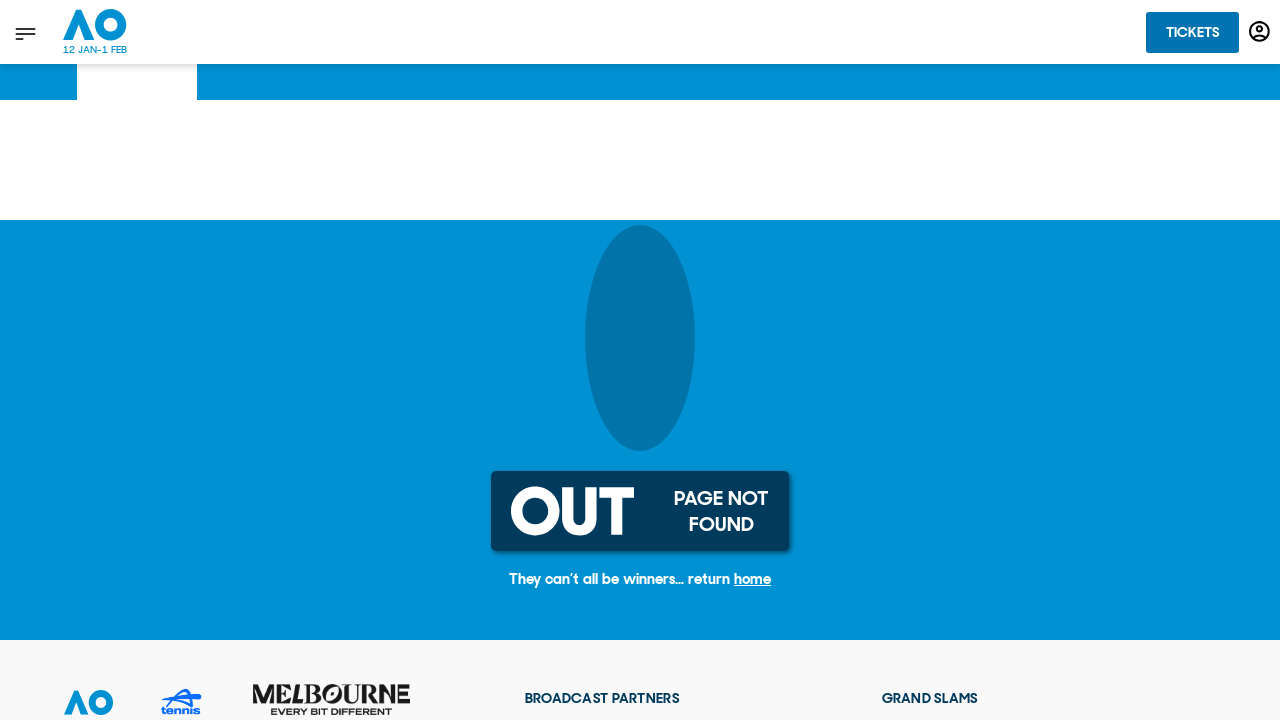

Verified page URL matches expected Australian Open match page
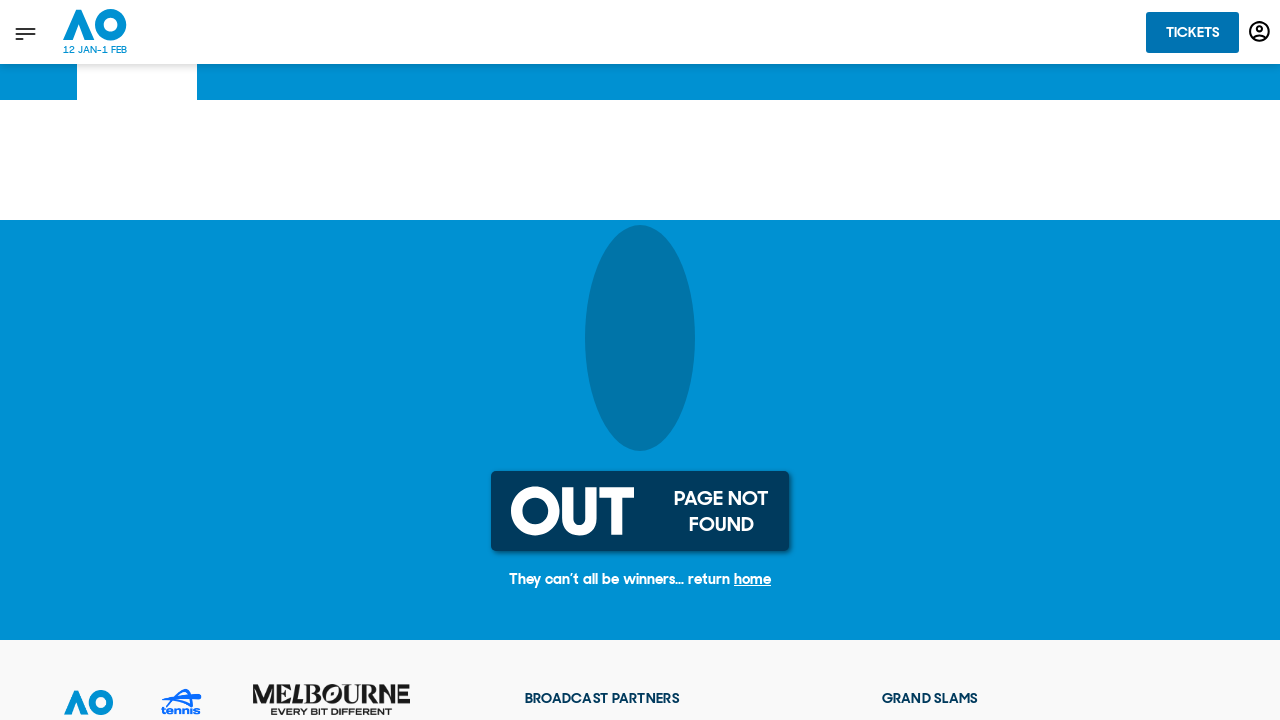

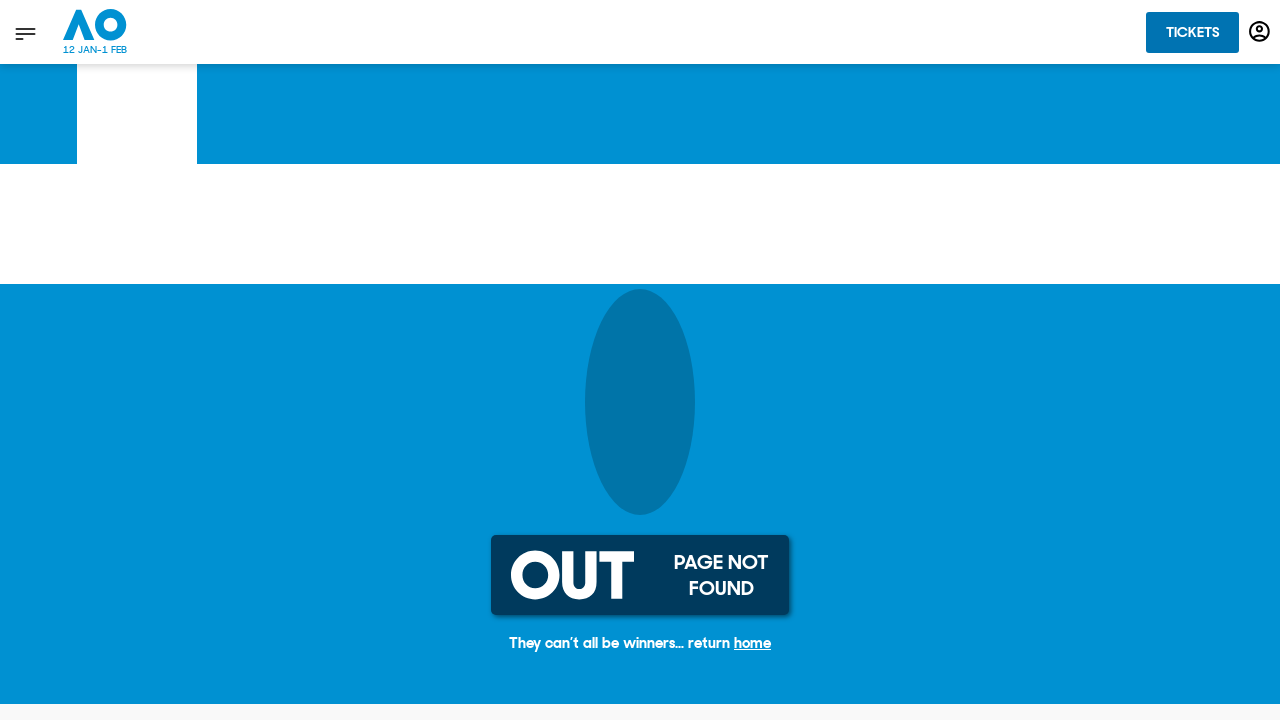